Tests window switching by opening a new window, switching to it, and verifying the header text matches "New Window"

Starting URL: https://the-internet.herokuapp.com/windows

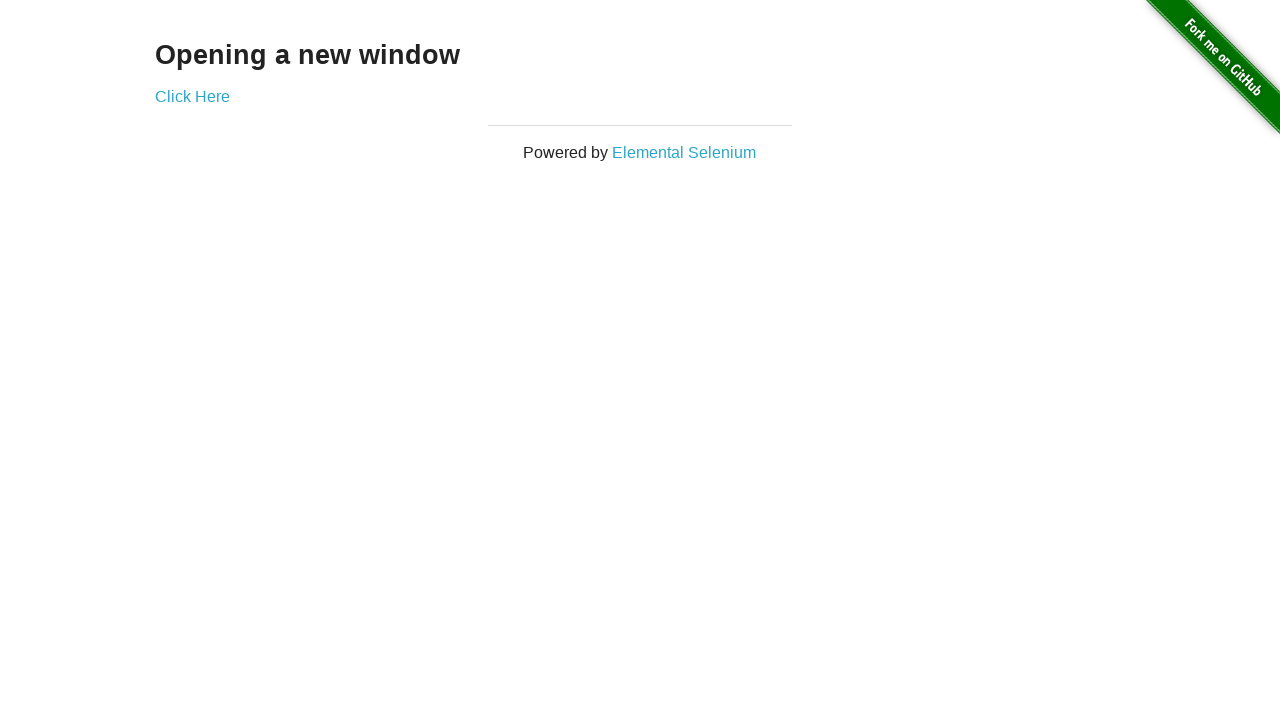

Navigated to the windows test page
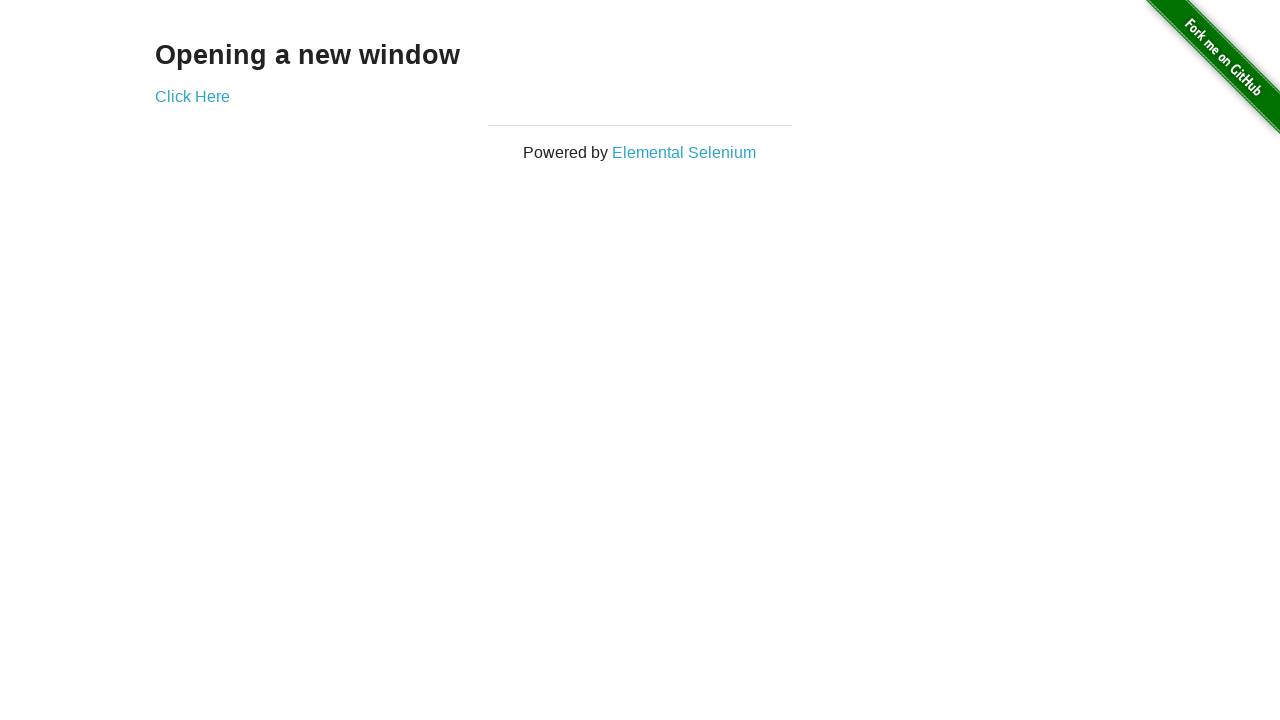

Clicked 'Click Here' link to open new window at (192, 96) on xpath=//a[.='Click Here']
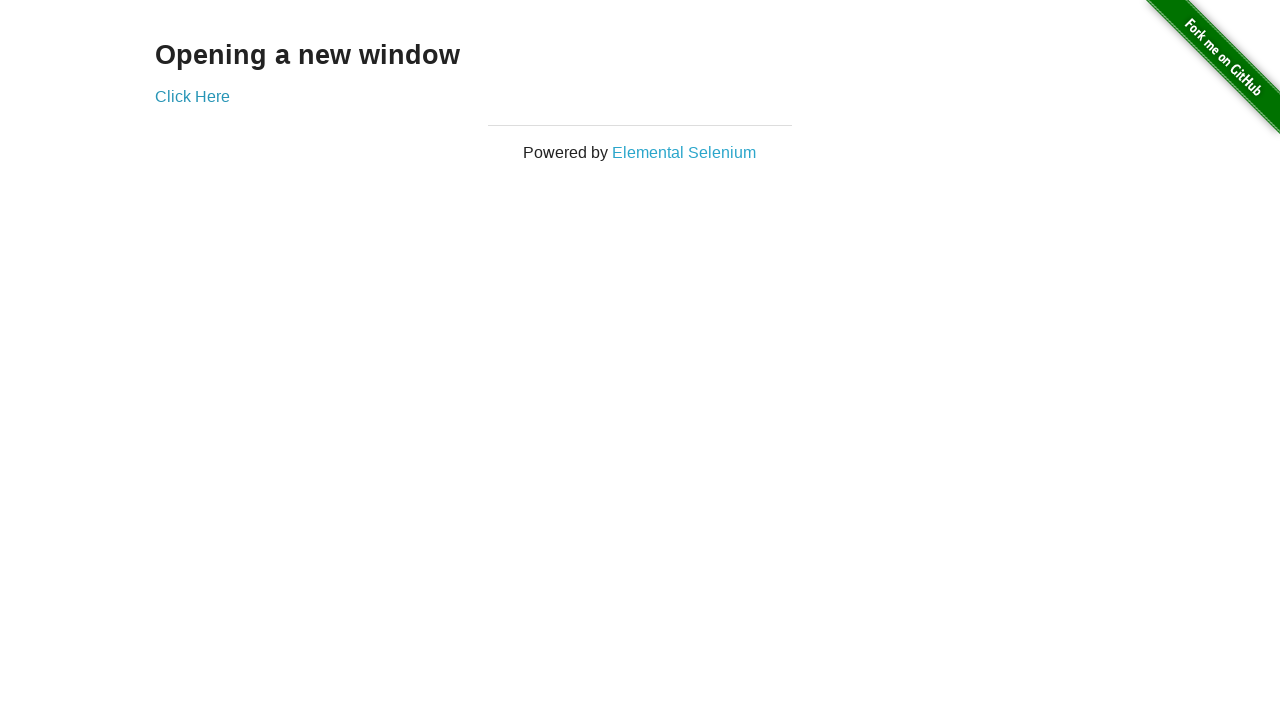

New window opened and obtained reference to new page
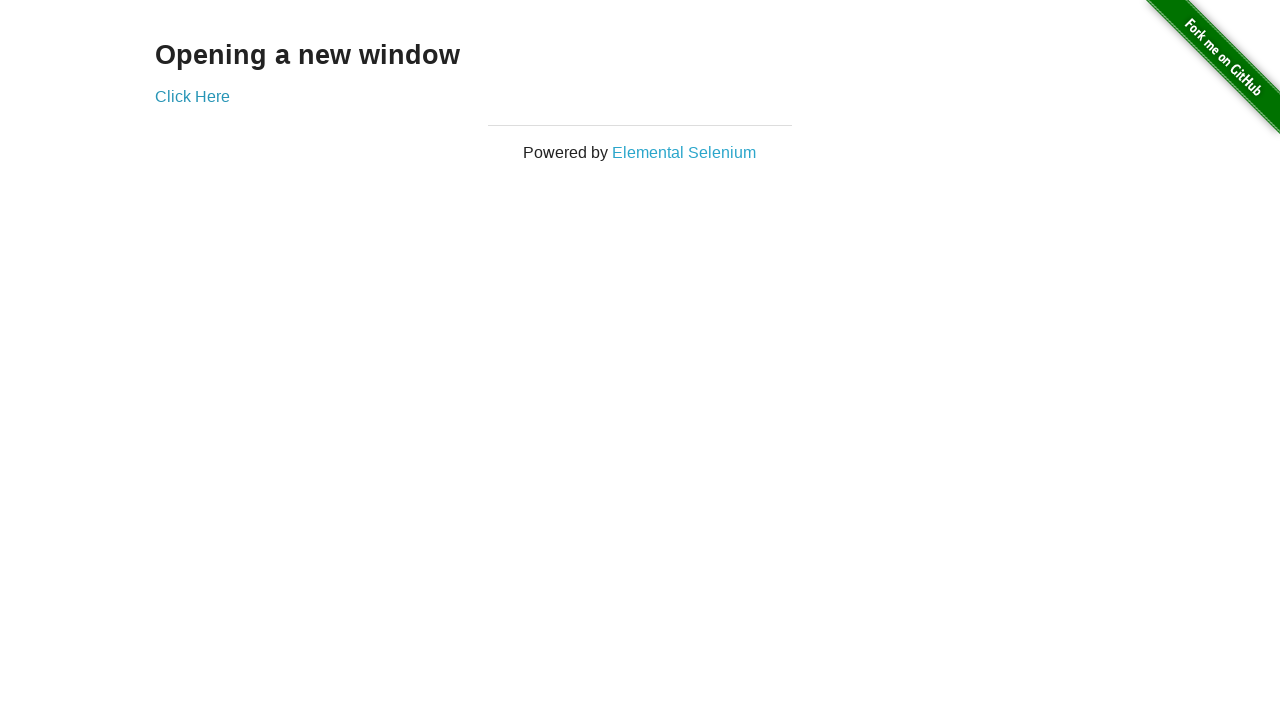

Waited for 'New Window' header to load in new window
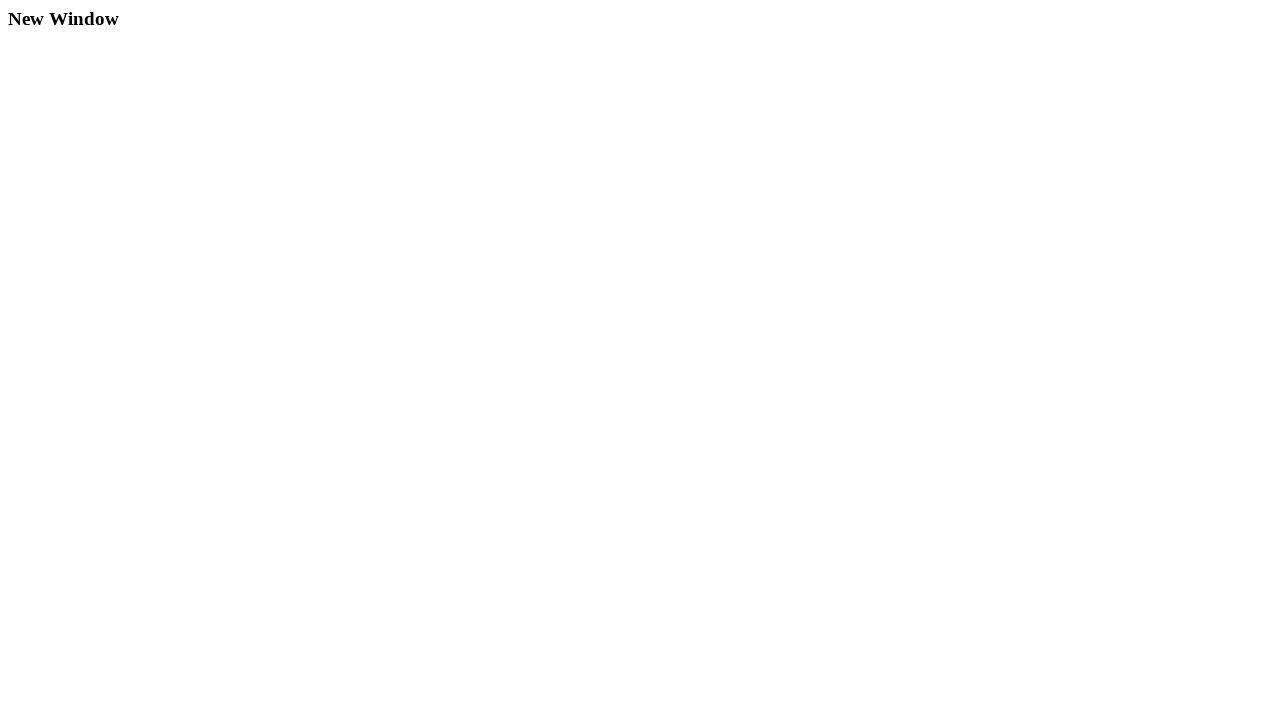

Retrieved header text: 'New Window'
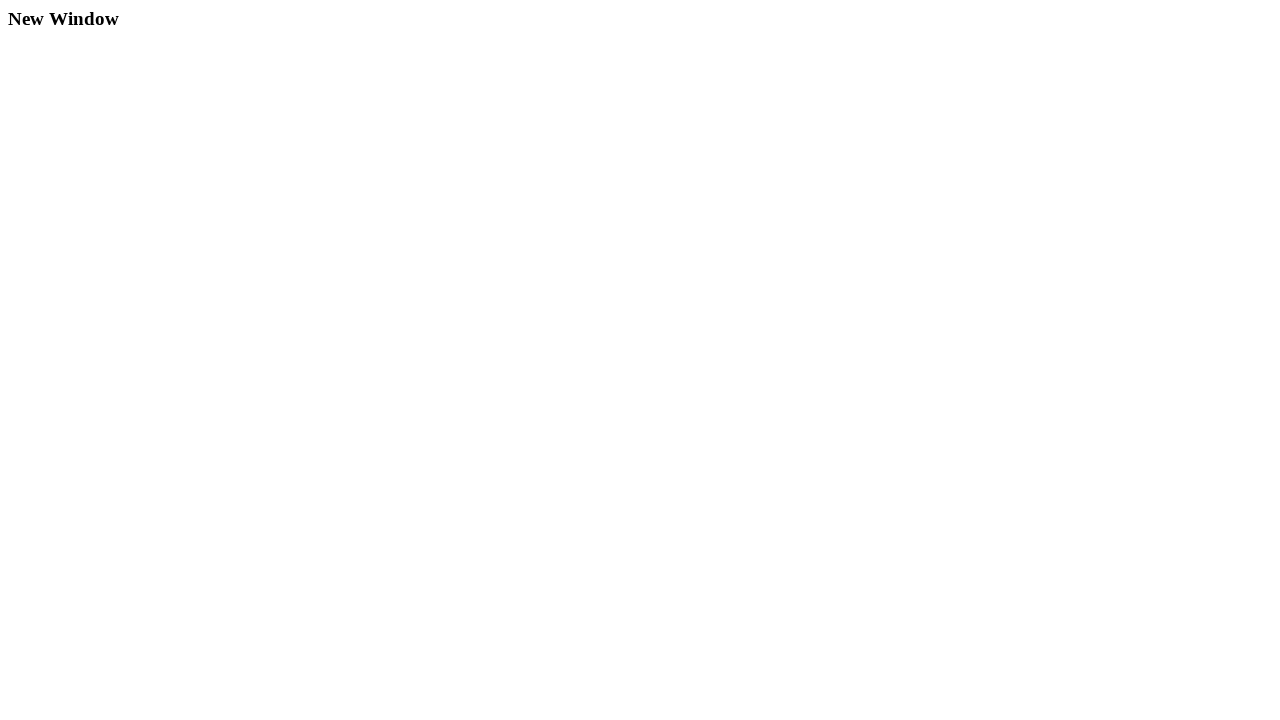

Verified header text matches 'New Window'
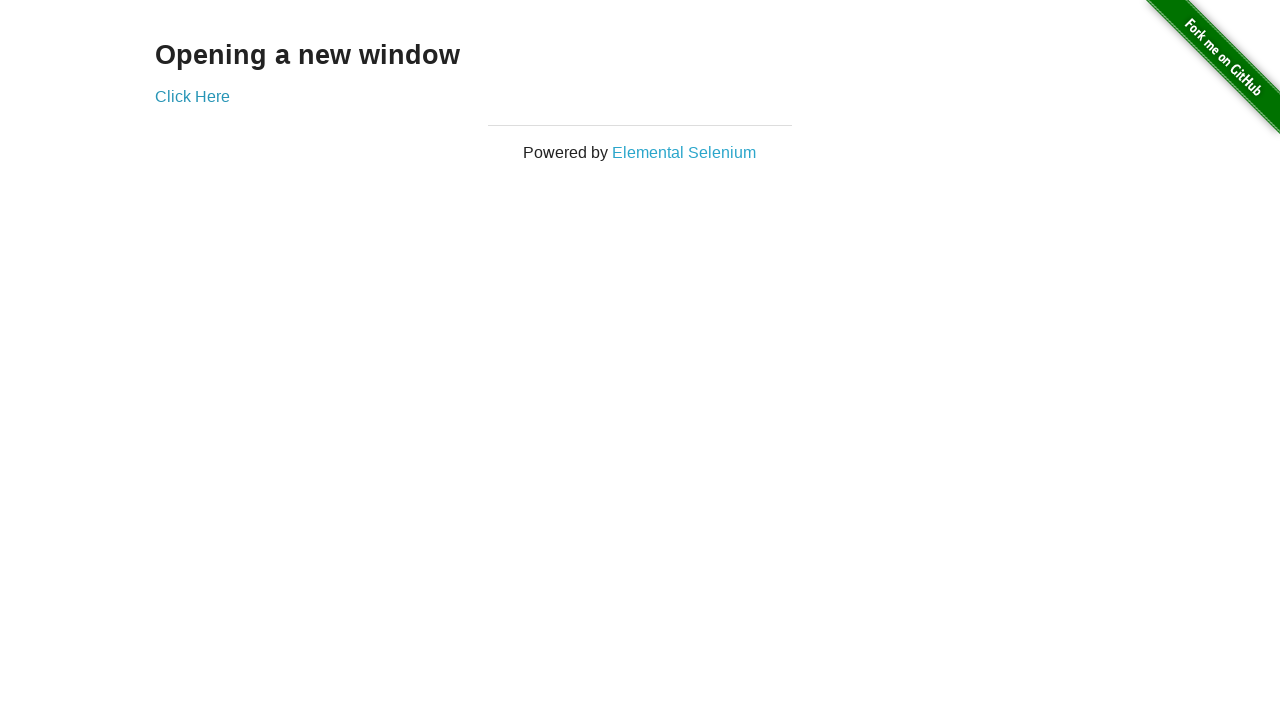

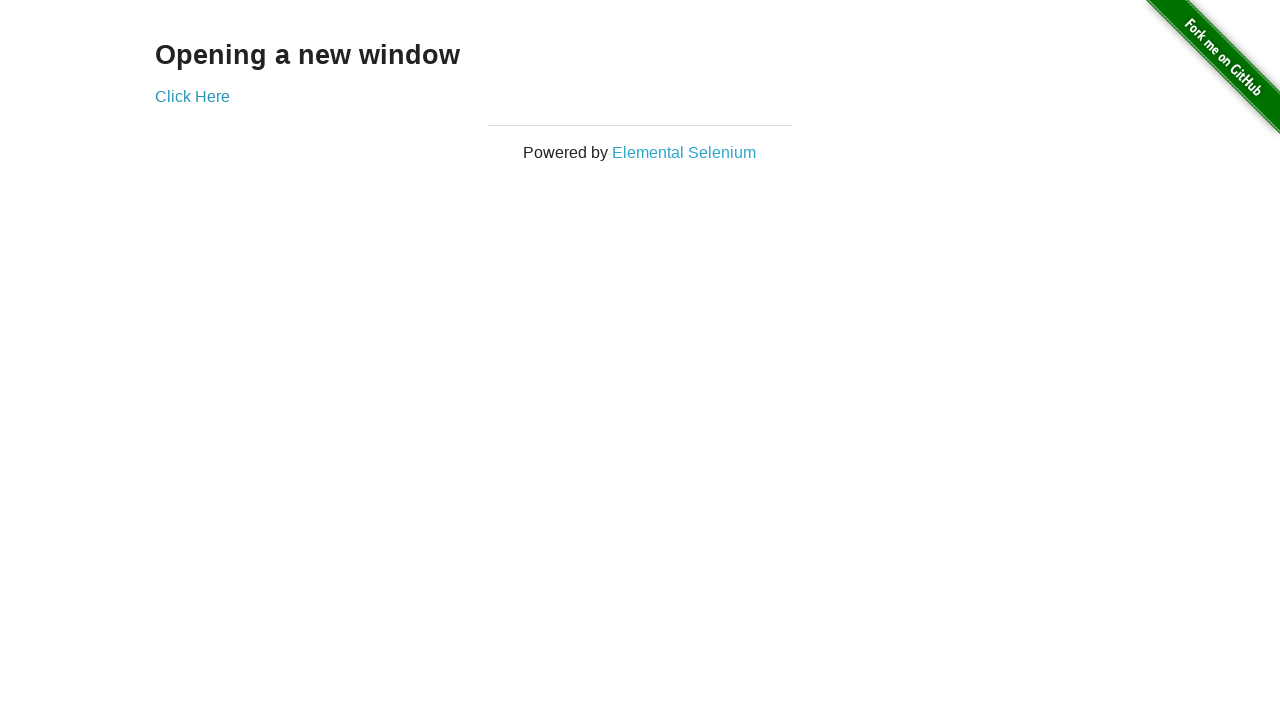